Navigates to Jumia Nigeria homepage and verifies the page title is correct

Starting URL: https://www.jumia.com.ng

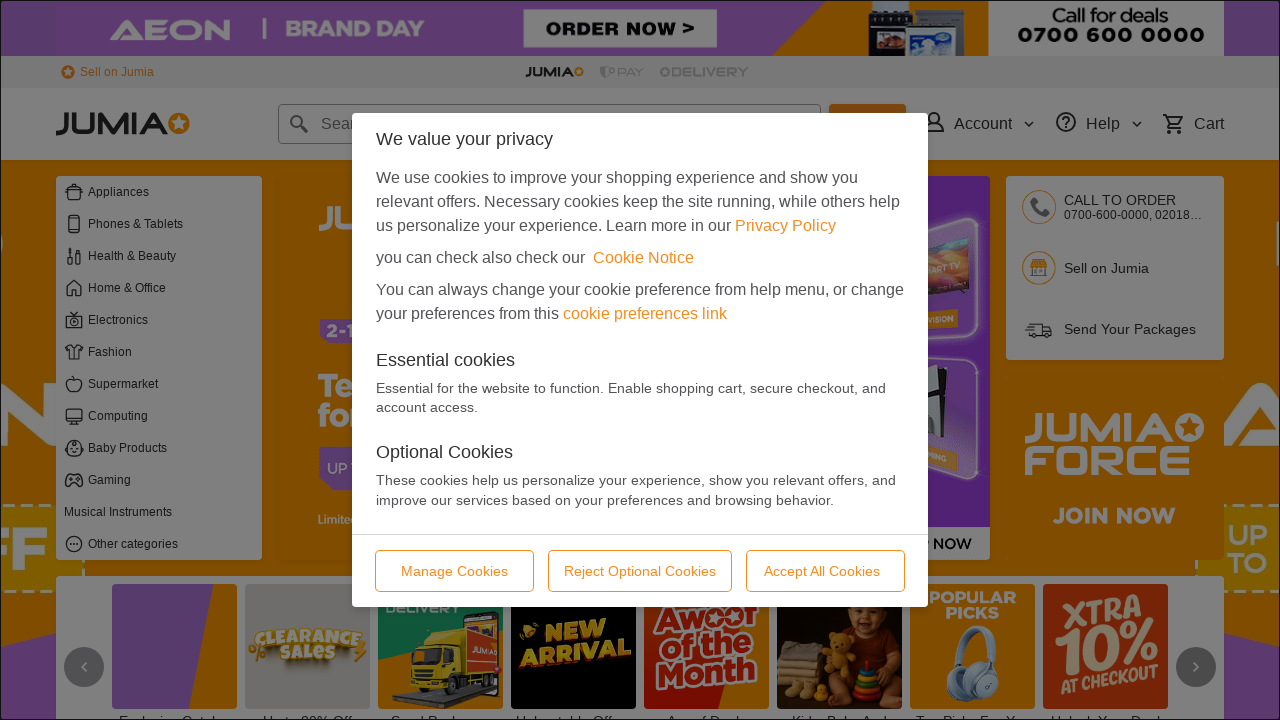

Navigated to Jumia Nigeria homepage
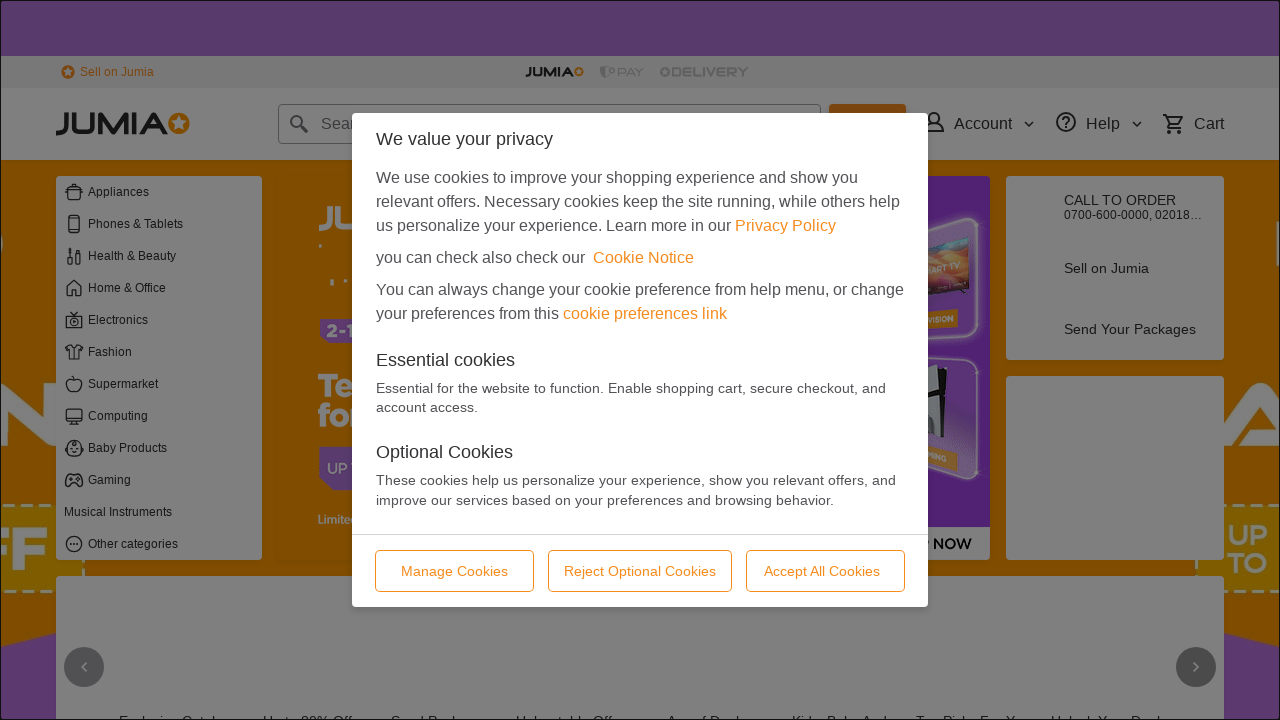

Verified page title is 'Jumia Nigeria | Online Shopping for Electronics, Fashion, Home, Beauty & Sport'
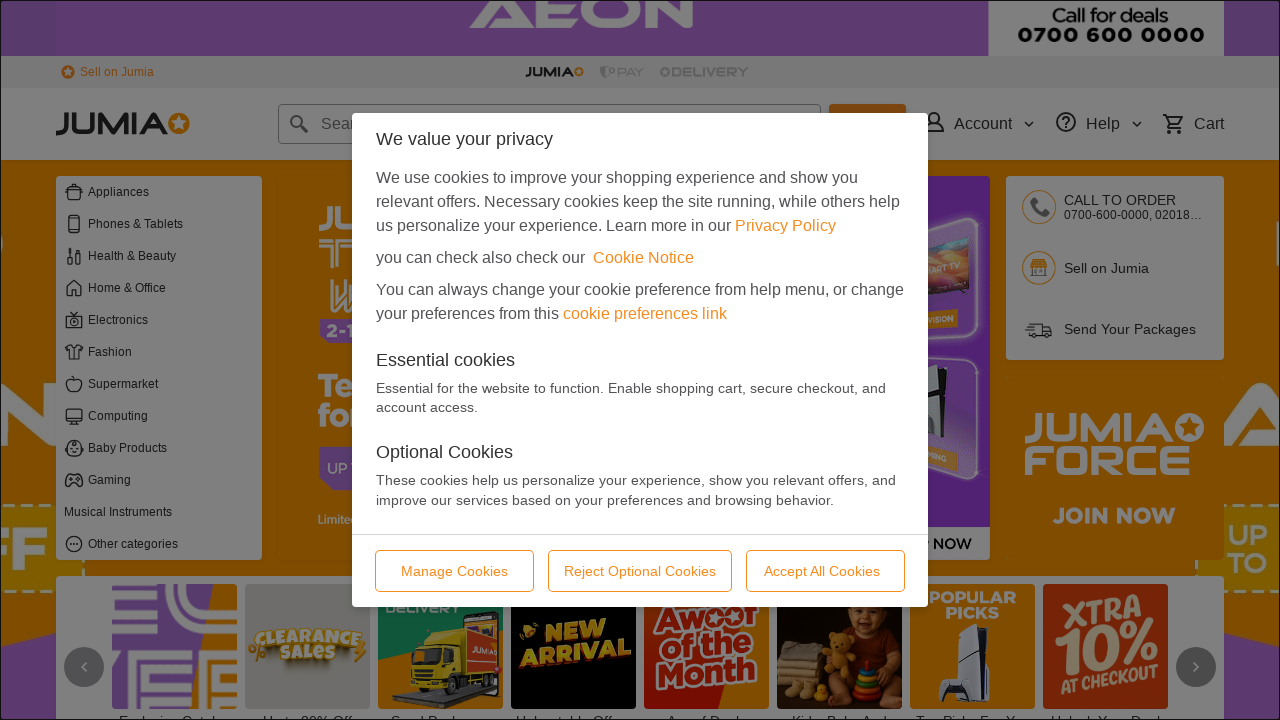

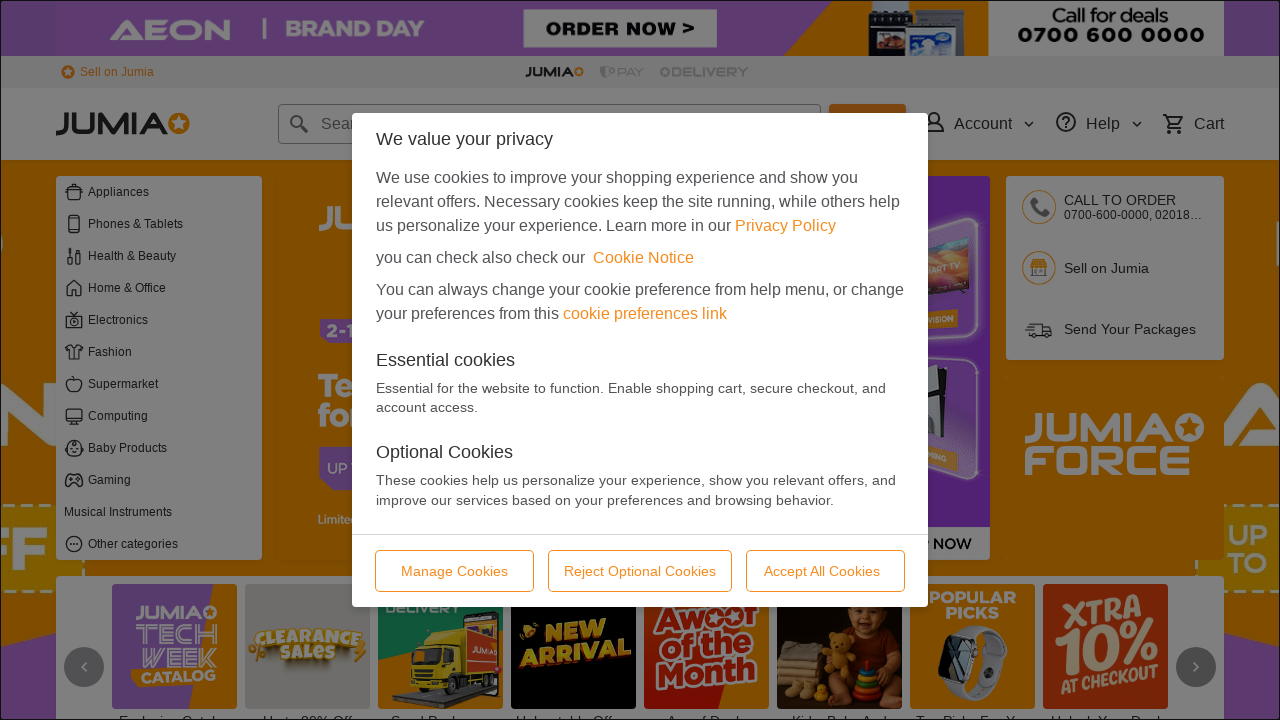